Tests JavaScript alert handling by clicking a button that triggers an alert and then accepting the alert dialog

Starting URL: https://demoqa.com/alerts

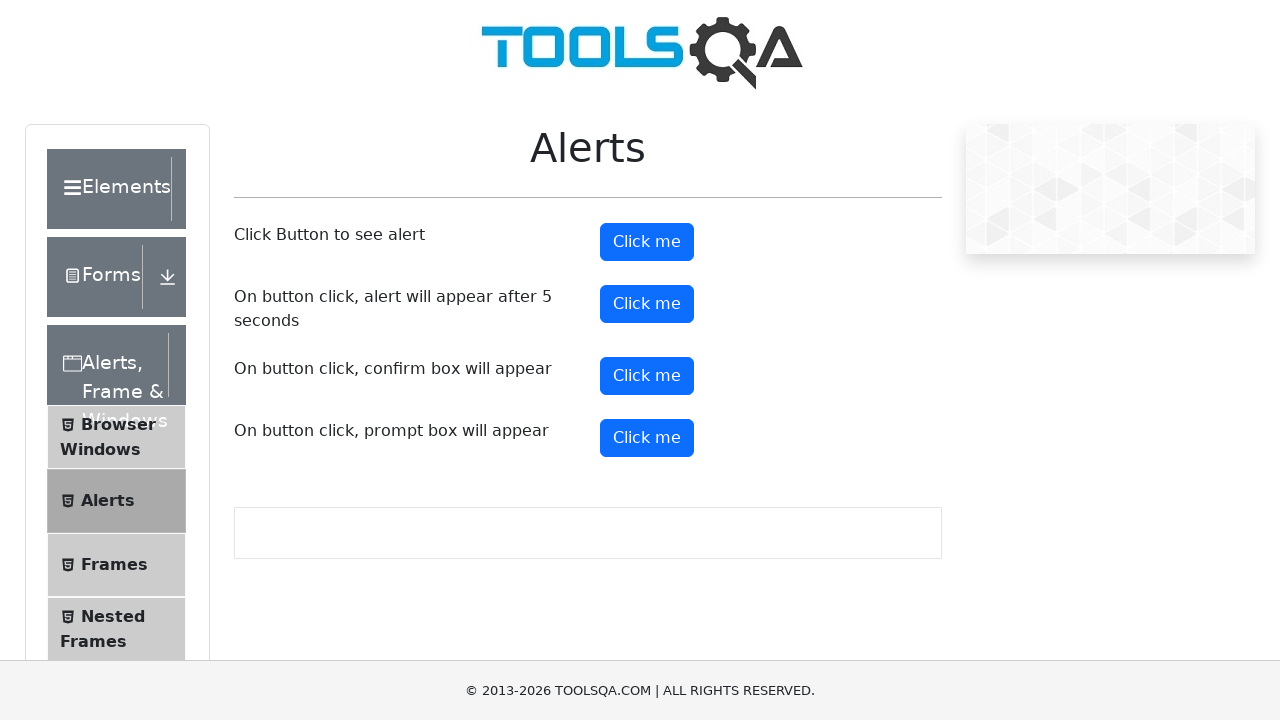

Clicked alert button to trigger JavaScript alert at (647, 242) on #alertButton
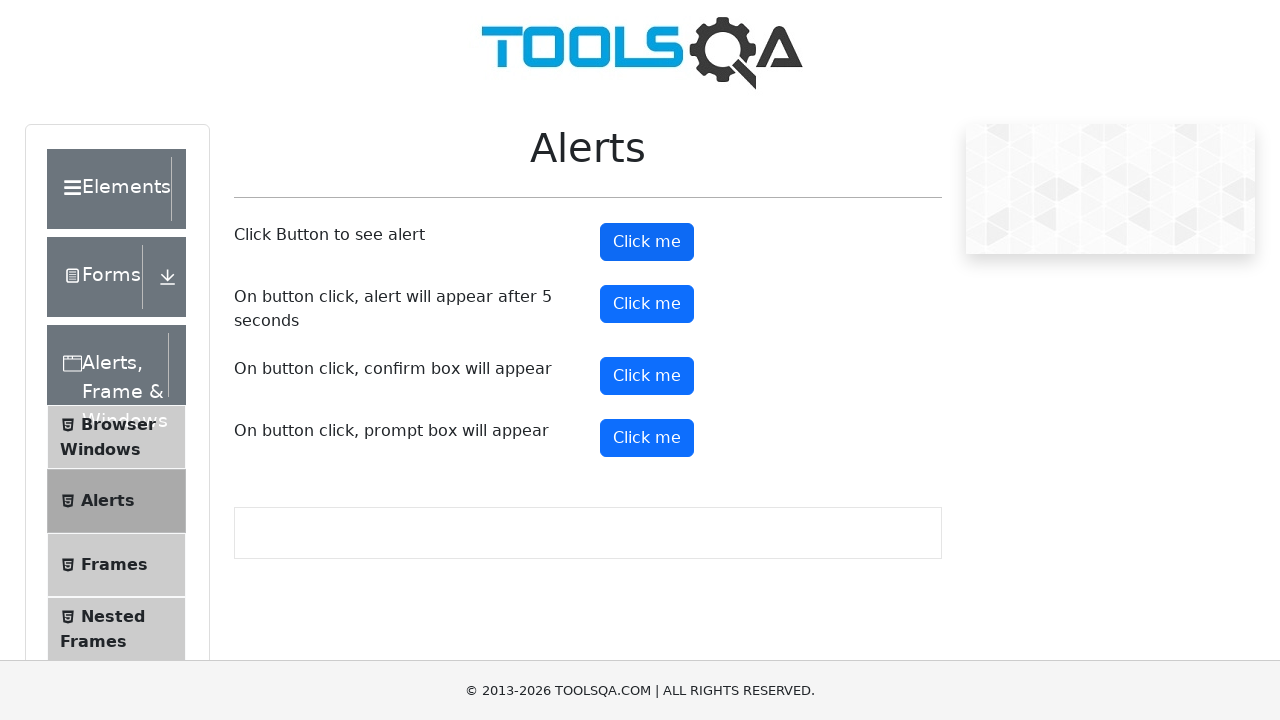

Set up dialog handler to accept alert
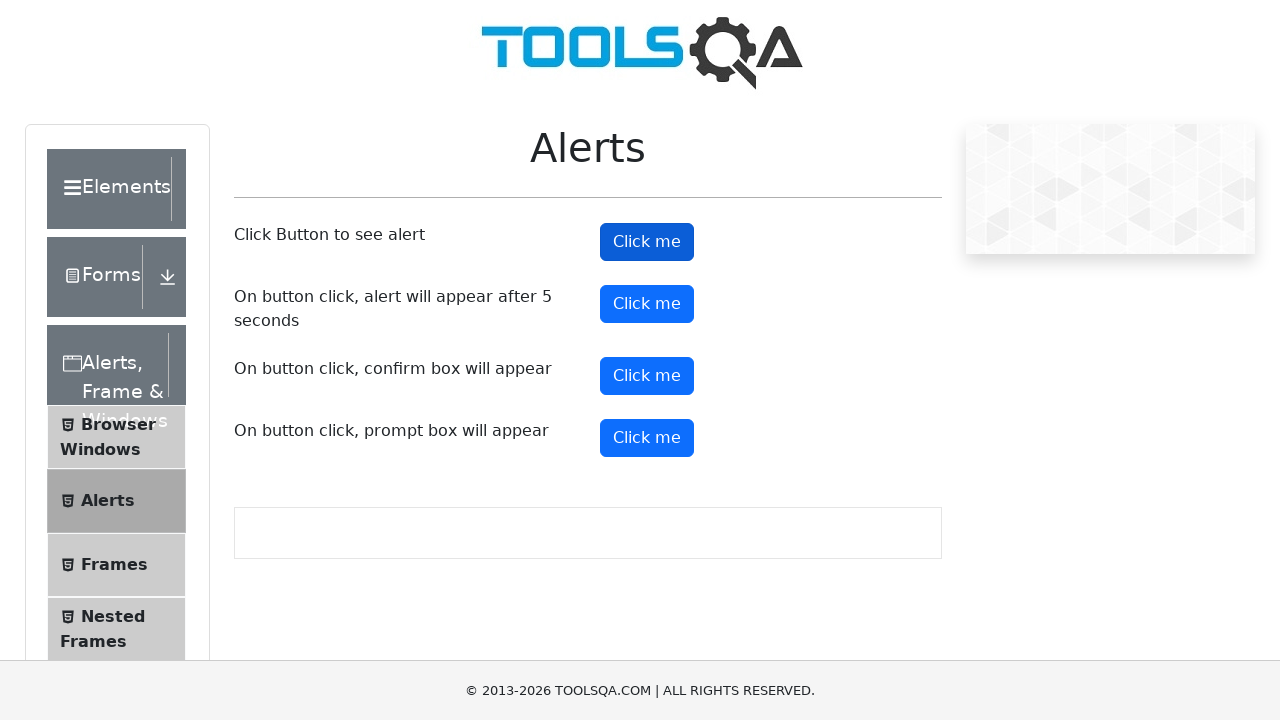

Alert dialog accepted and processed
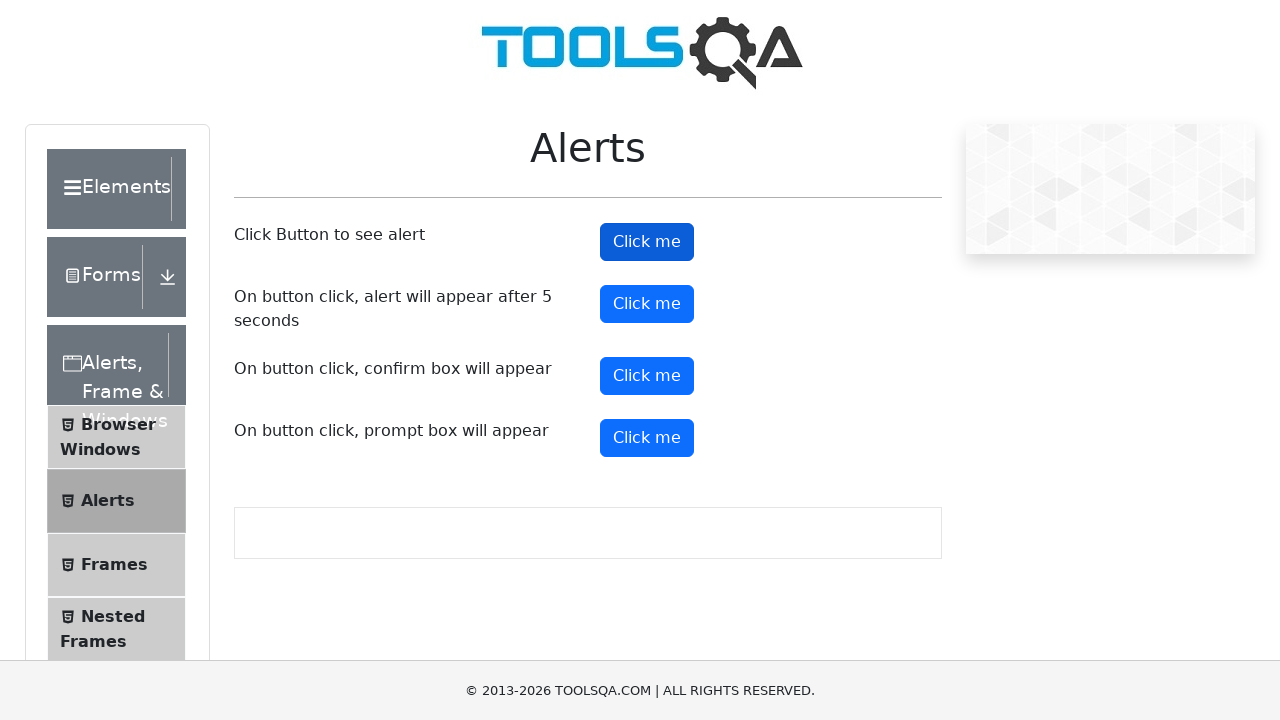

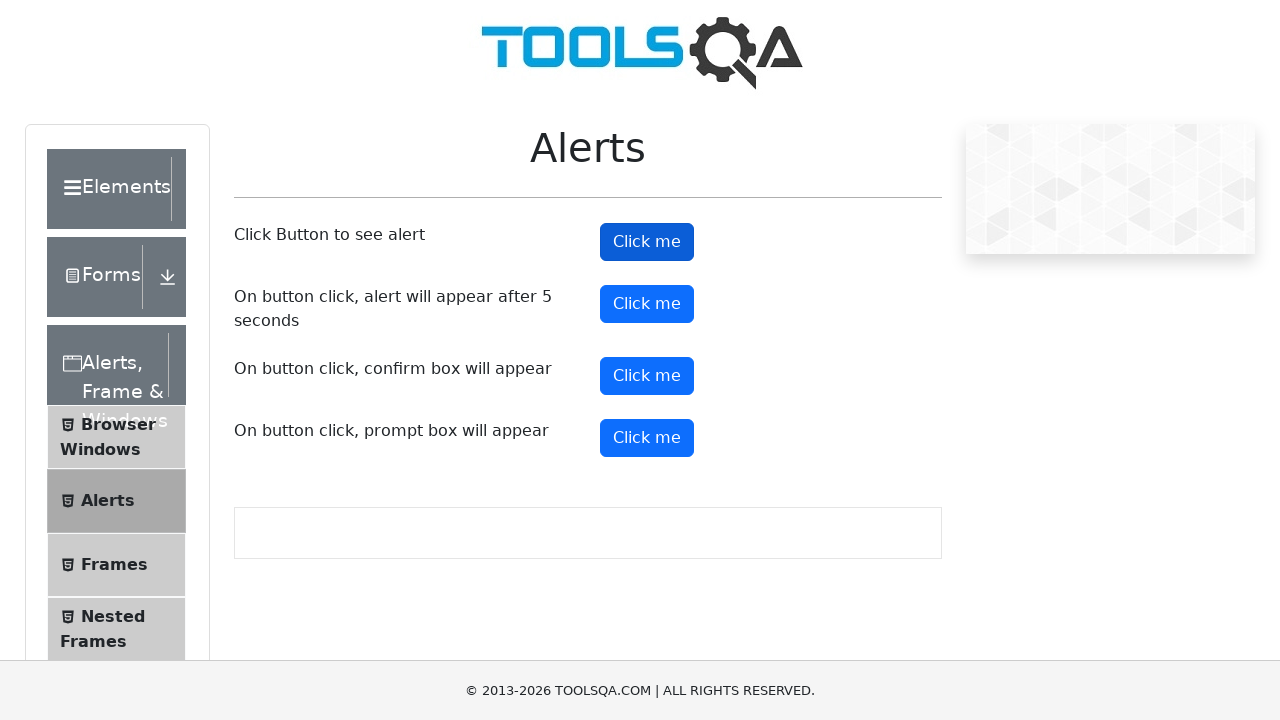